Tests the search functionality from the main page by clicking search, entering a query, and clicking on a search result

Starting URL: https://playwright.dev/

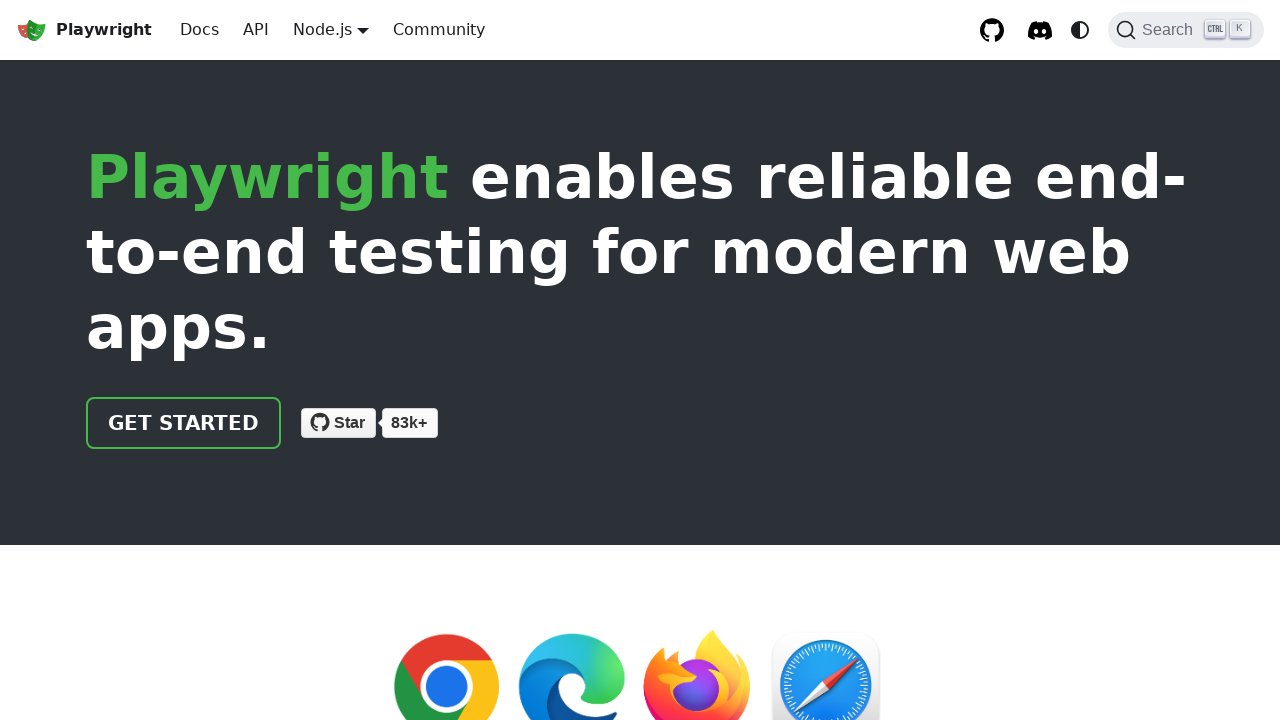

Clicked search button on main page at (1186, 30) on internal:label="Search"i
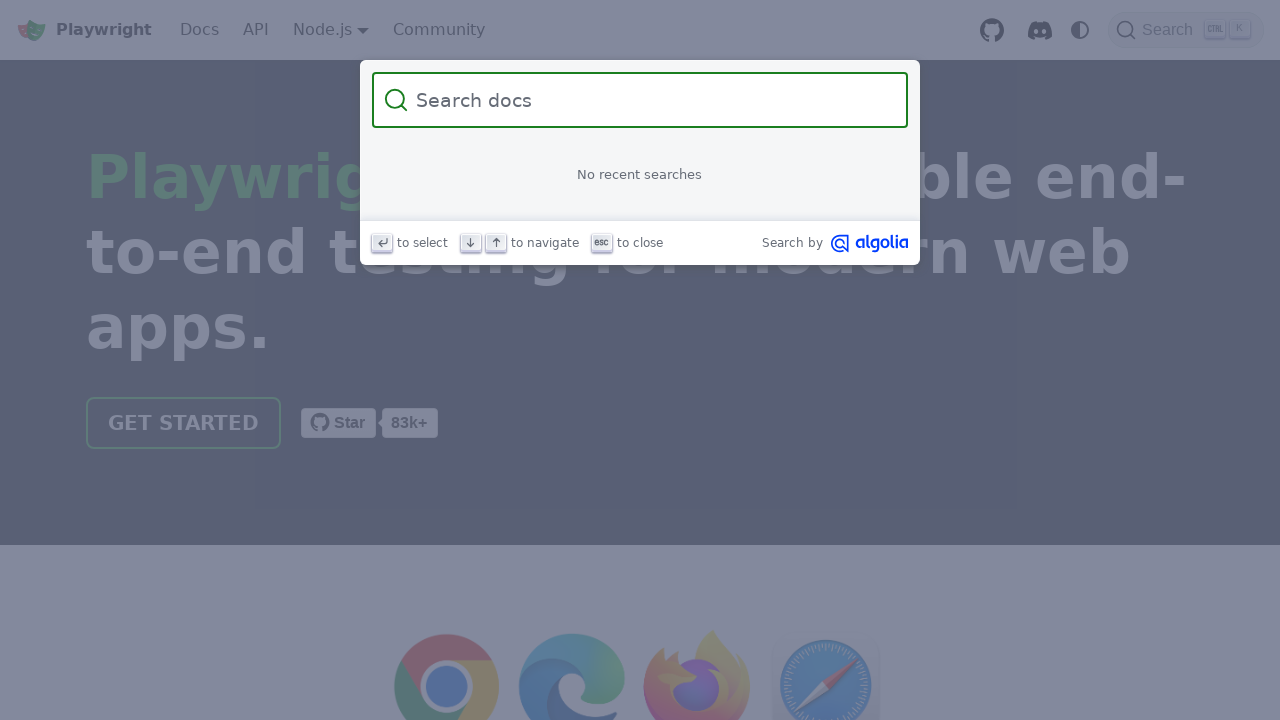

Entered 'api test' in search field on internal:attr=[placeholder="Search docs"i]
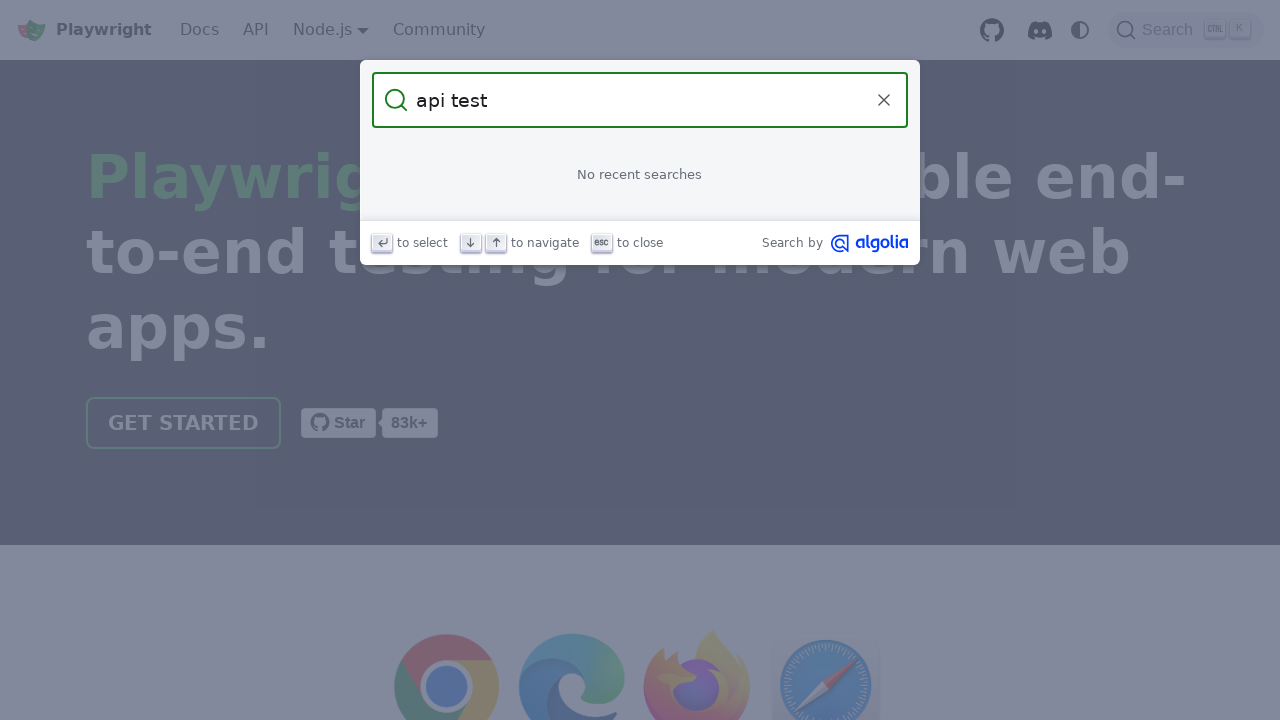

API testing search result appeared
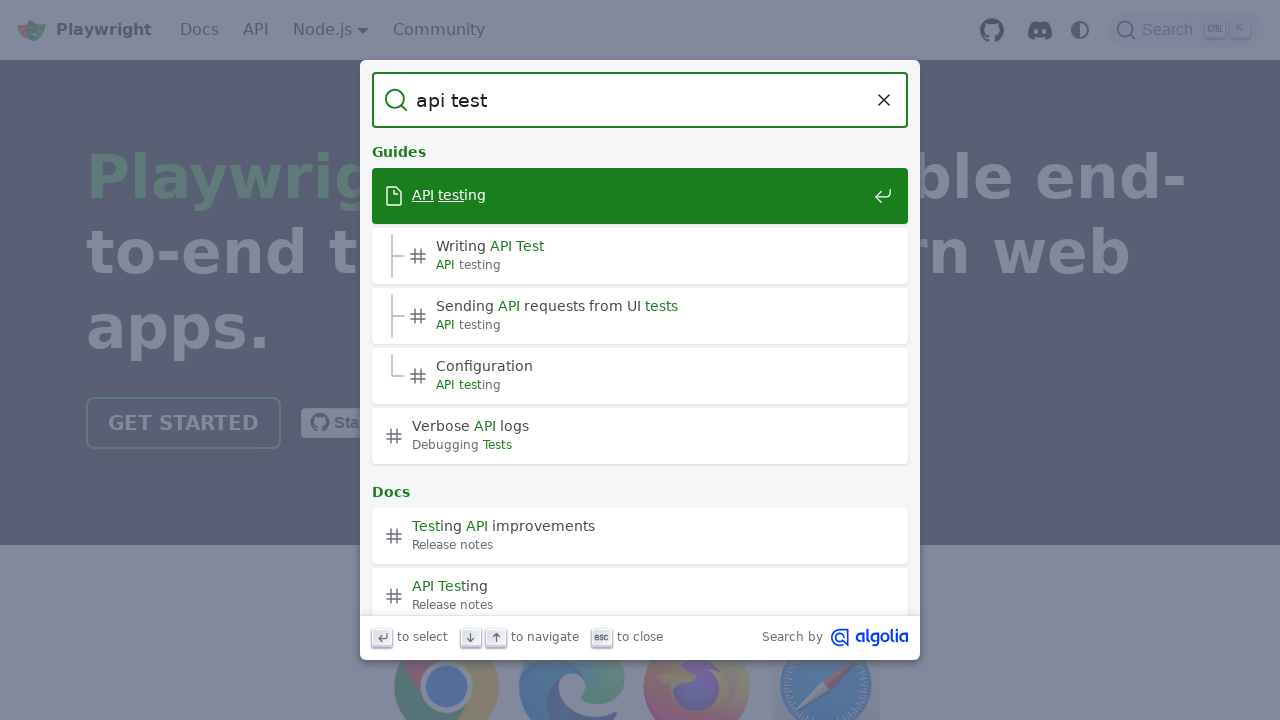

Clicked on 'API testing' search result at (640, 196) on internal:role=link[name="API testing"s]
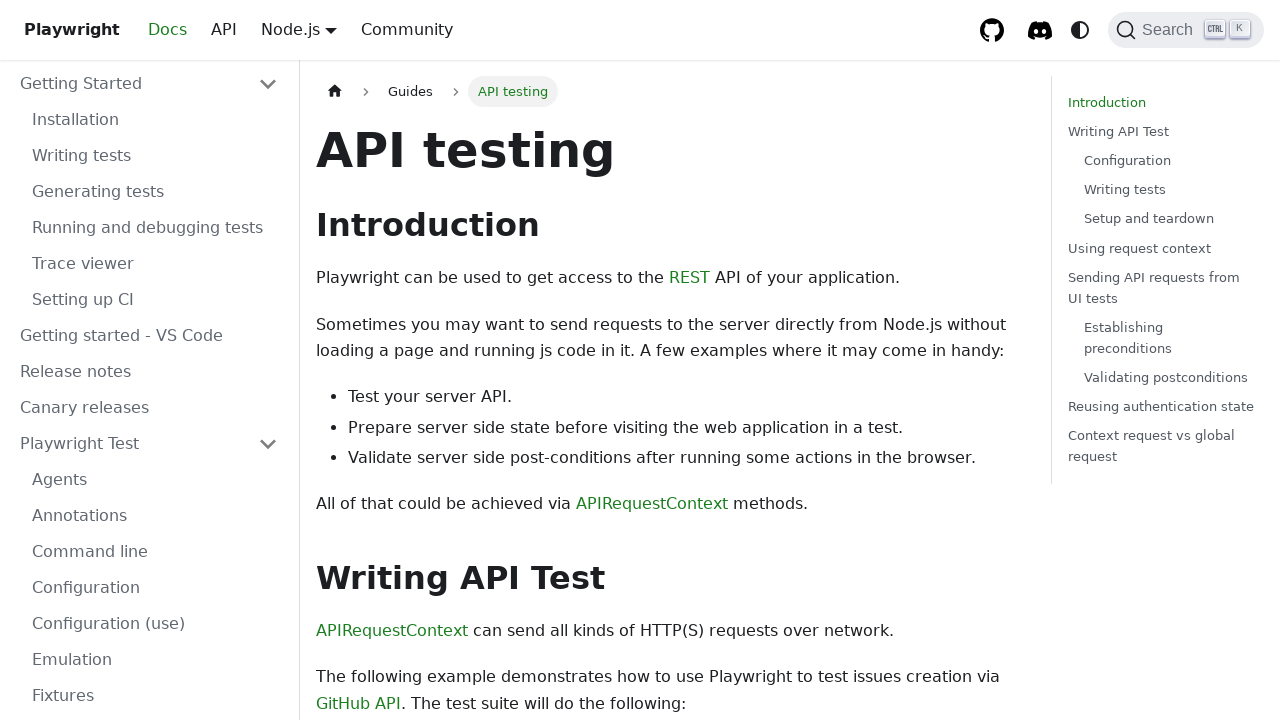

API testing page loaded successfully
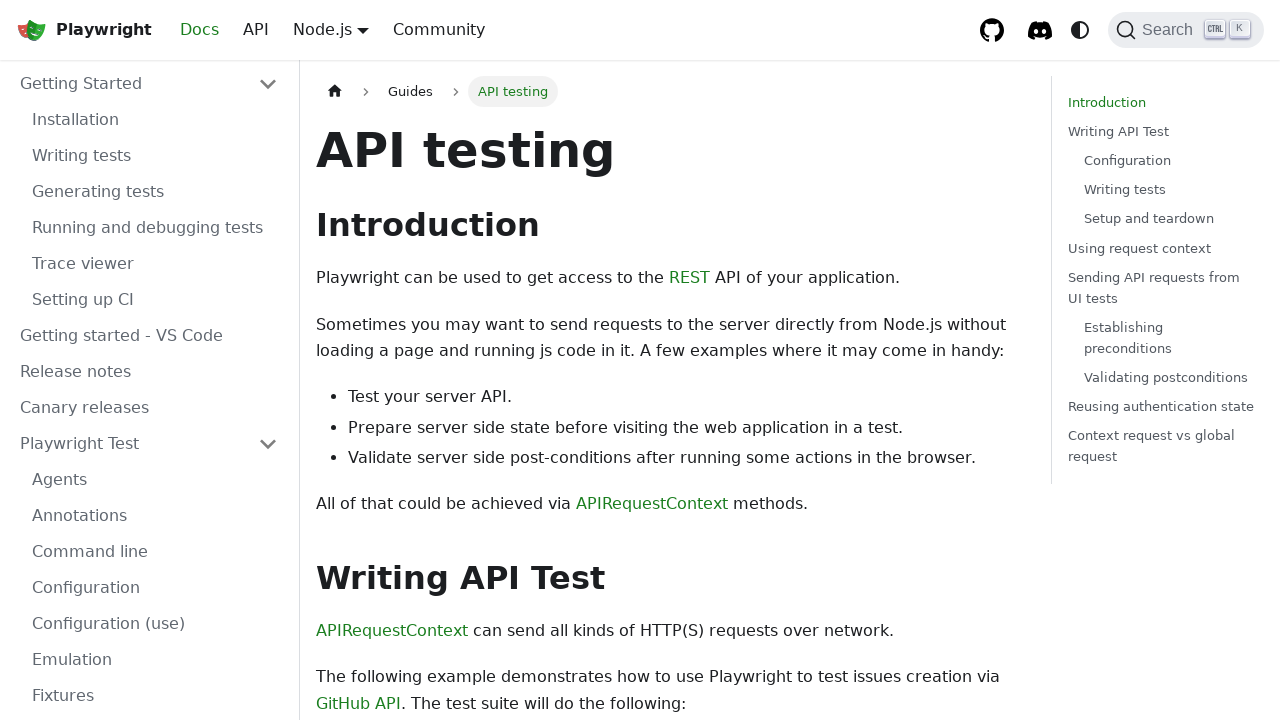

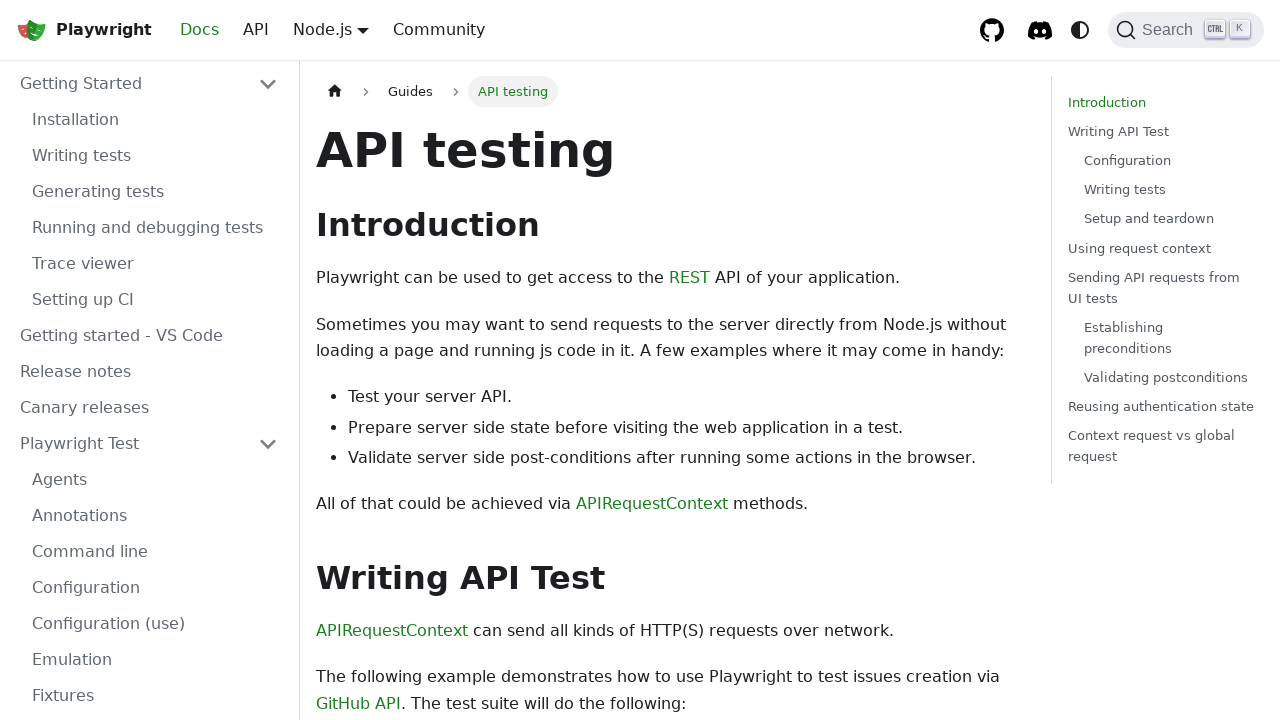